Tests form submission by extracting a value from an element's attribute, performing a mathematical calculation, filling in the answer, checking required checkboxes, and submitting the form.

Starting URL: http://suninjuly.github.io/get_attribute.html

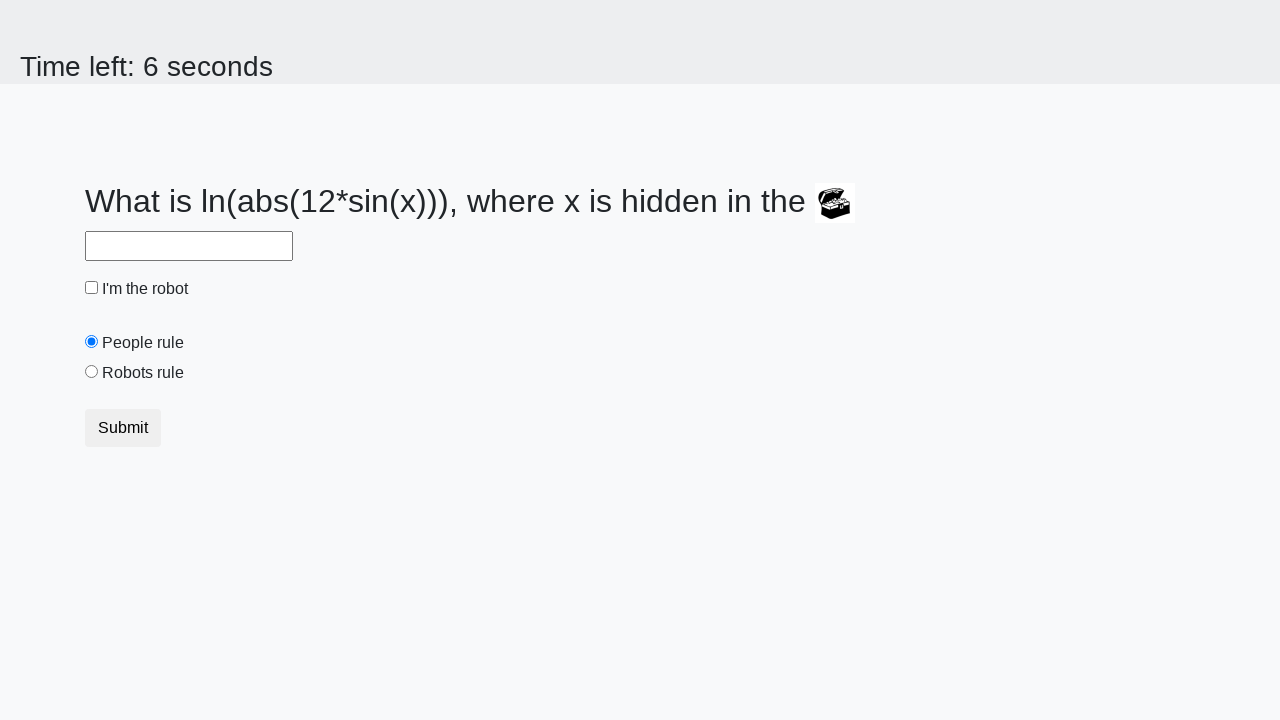

Located treasure element
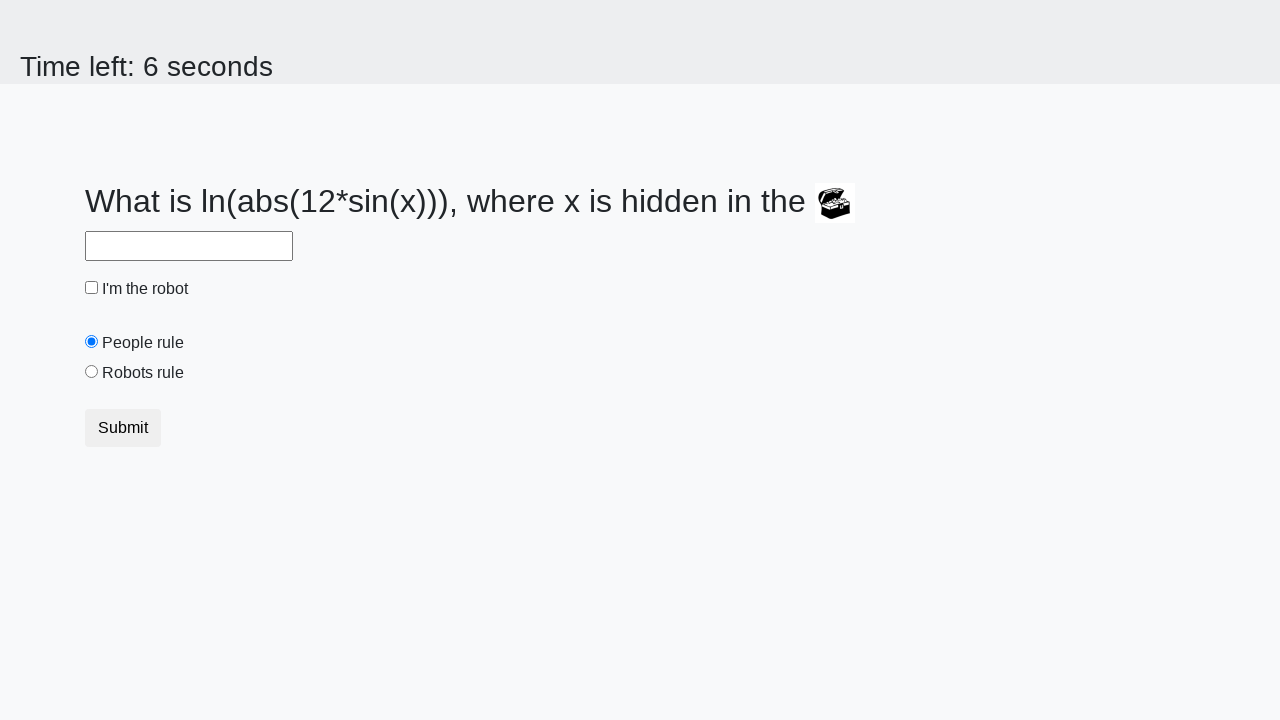

Extracted valuex attribute: 403
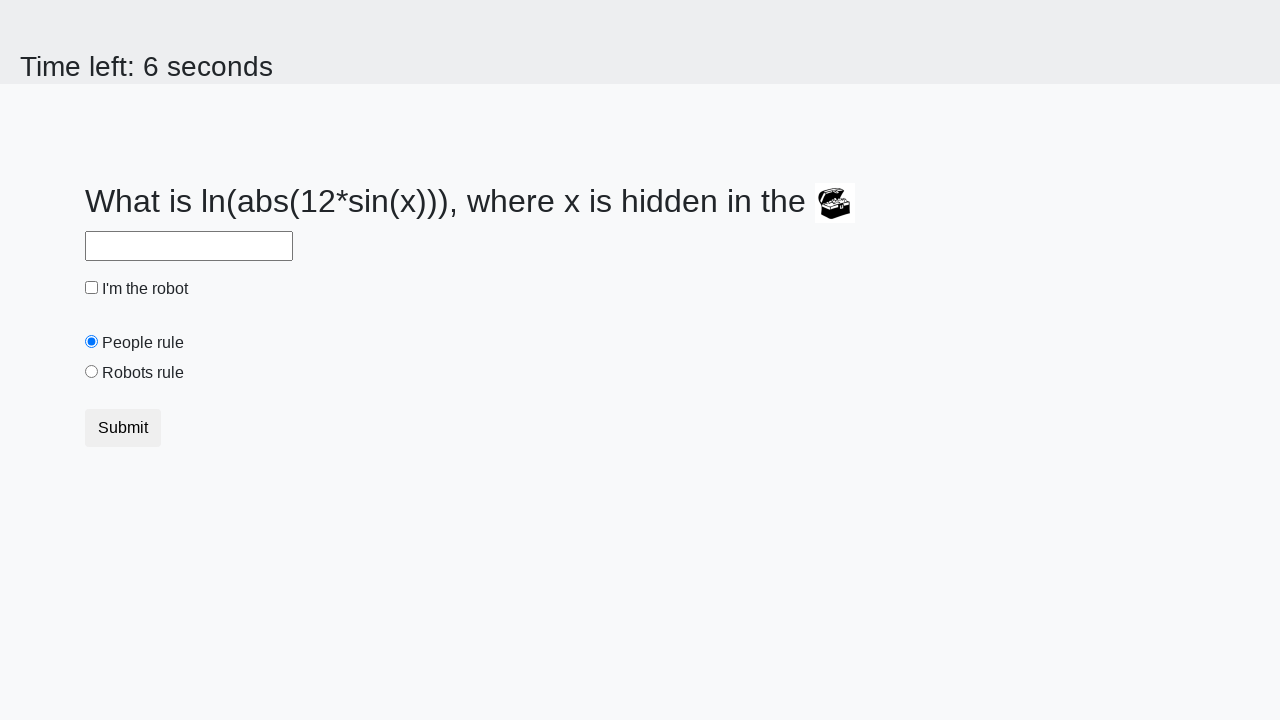

Calculated answer using math formula: 2.2212977561161473
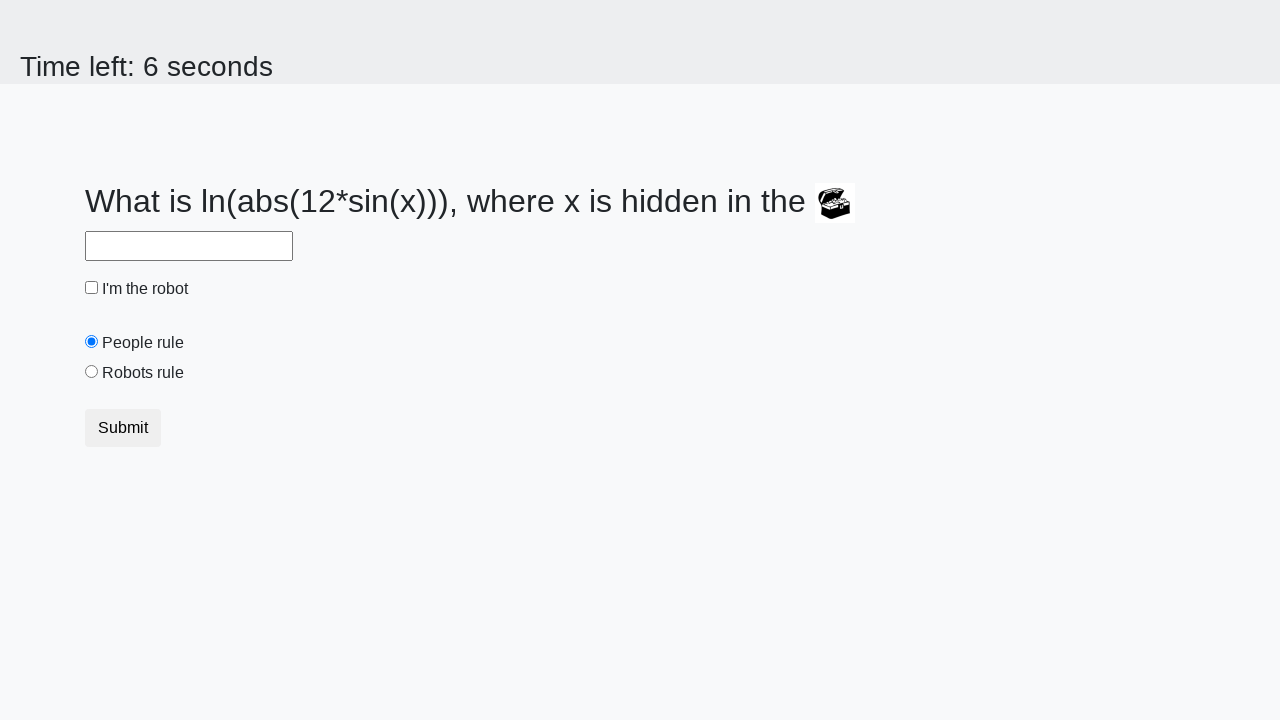

Filled answer field with calculated value: 2.2212977561161473 on #answer
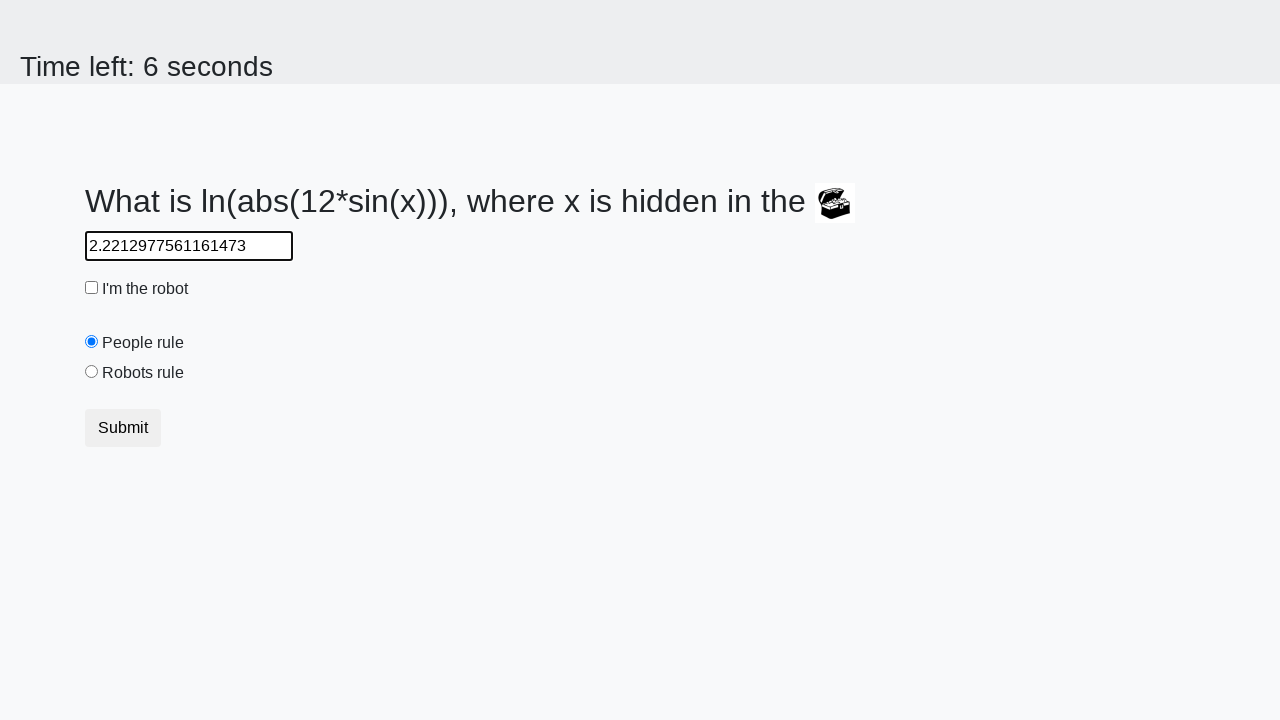

Checked robot checkbox at (92, 288) on #robotCheckbox
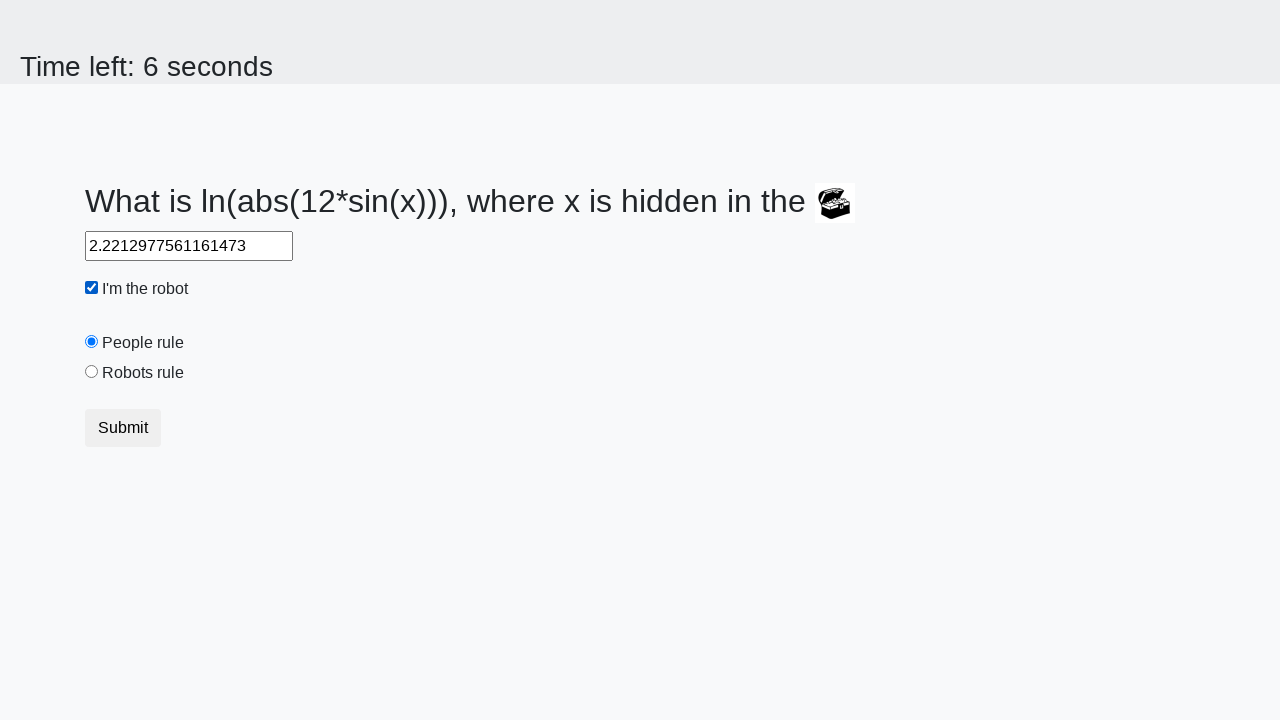

Checked robots rule checkbox at (92, 372) on #robotsRule
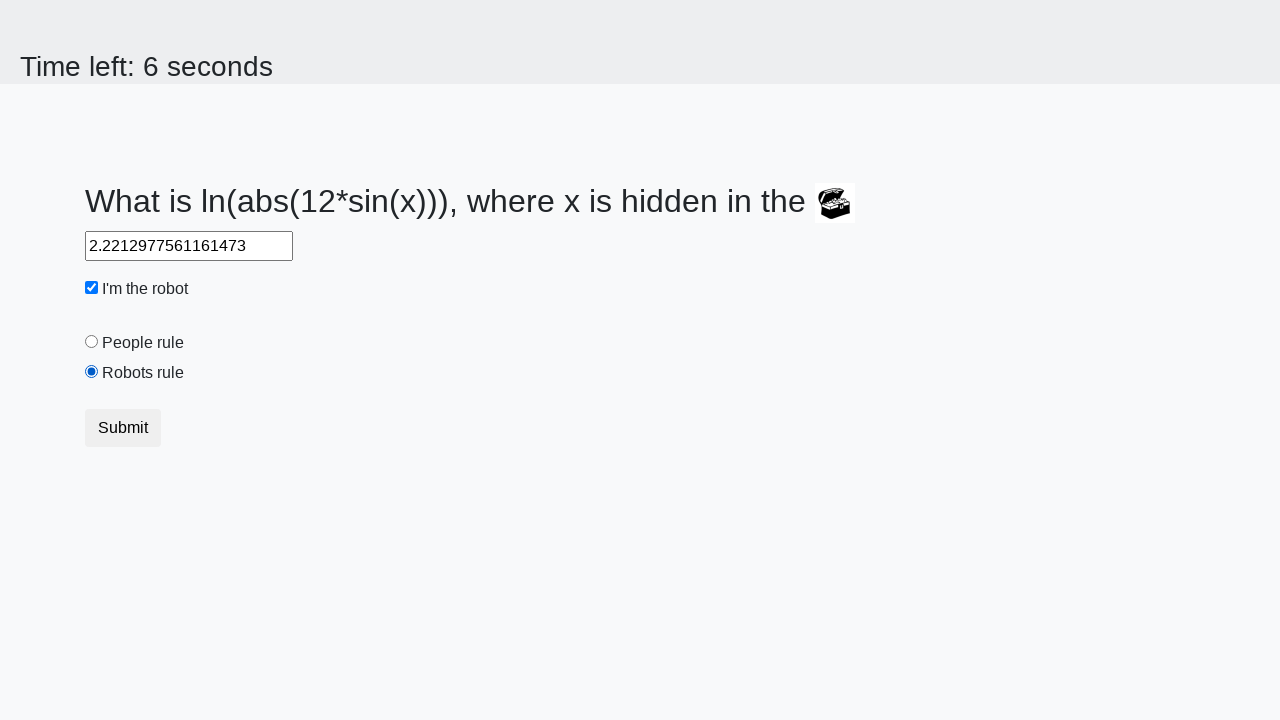

Clicked submit button to submit form at (123, 428) on .btn.btn-default
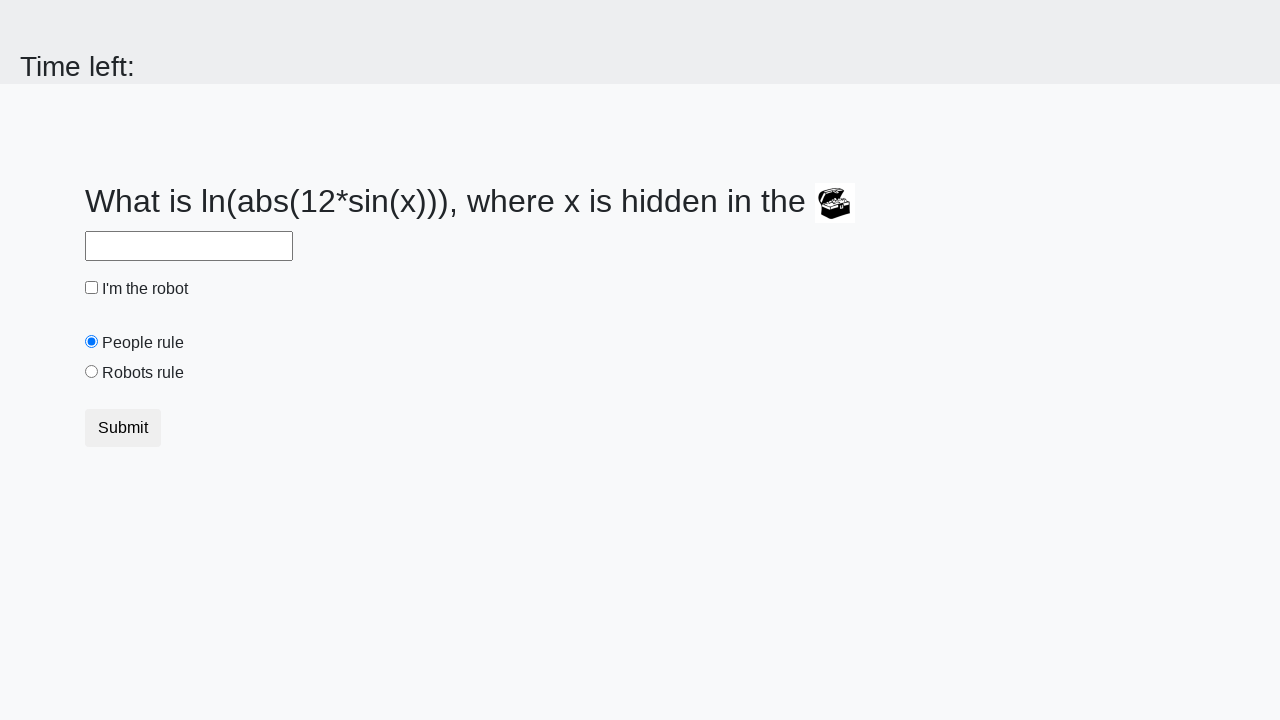

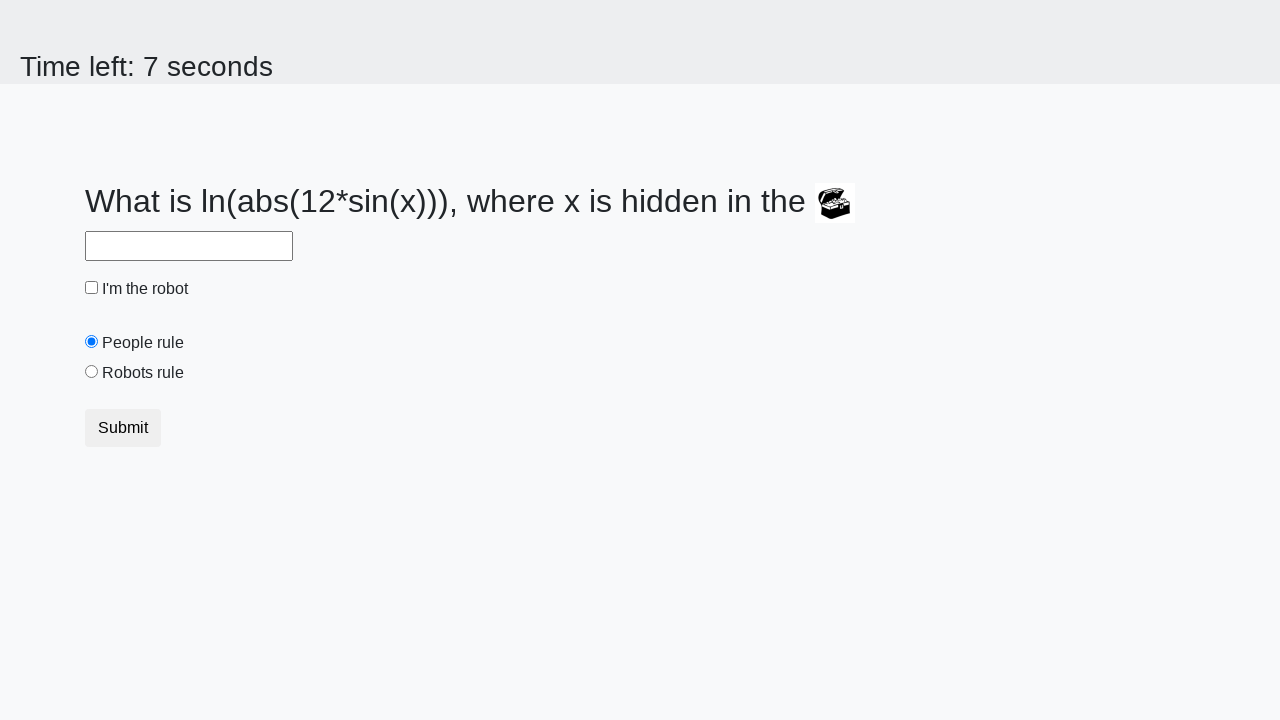